Tests hover functionality by hovering over the first avatar image and verifying that the hidden caption/user information becomes visible.

Starting URL: http://the-internet.herokuapp.com/hovers

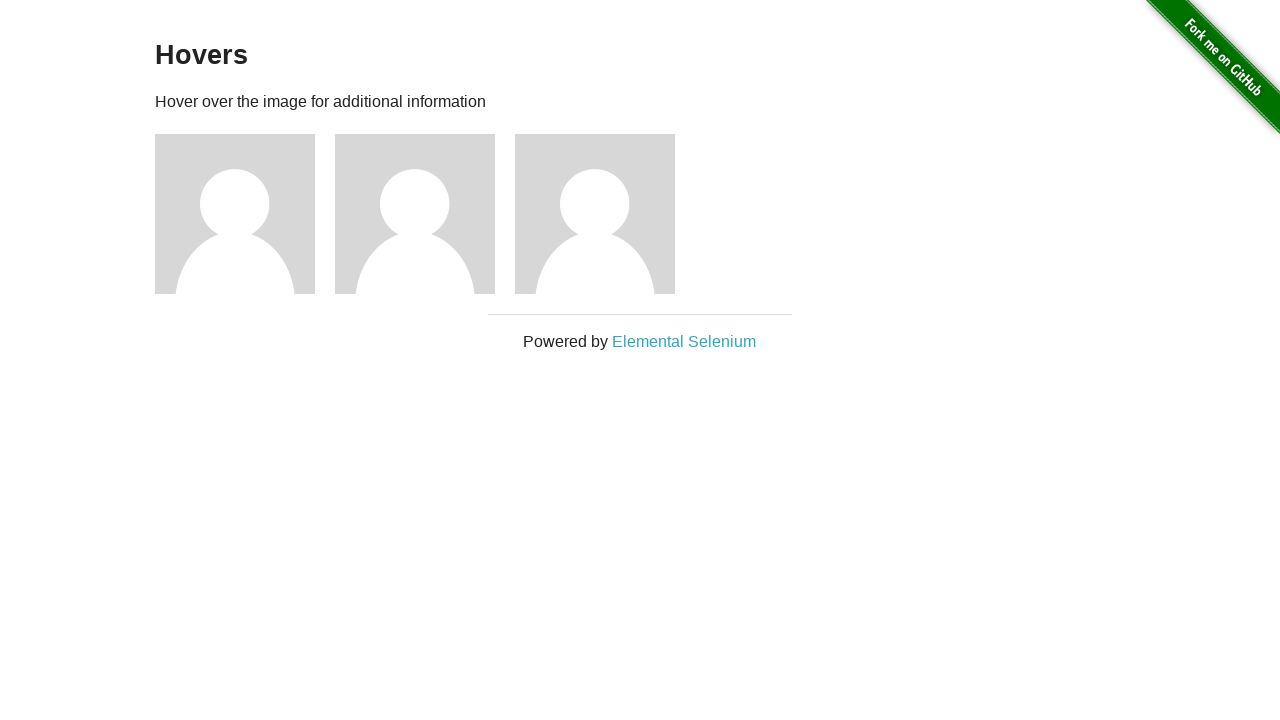

Navigated to hover test page
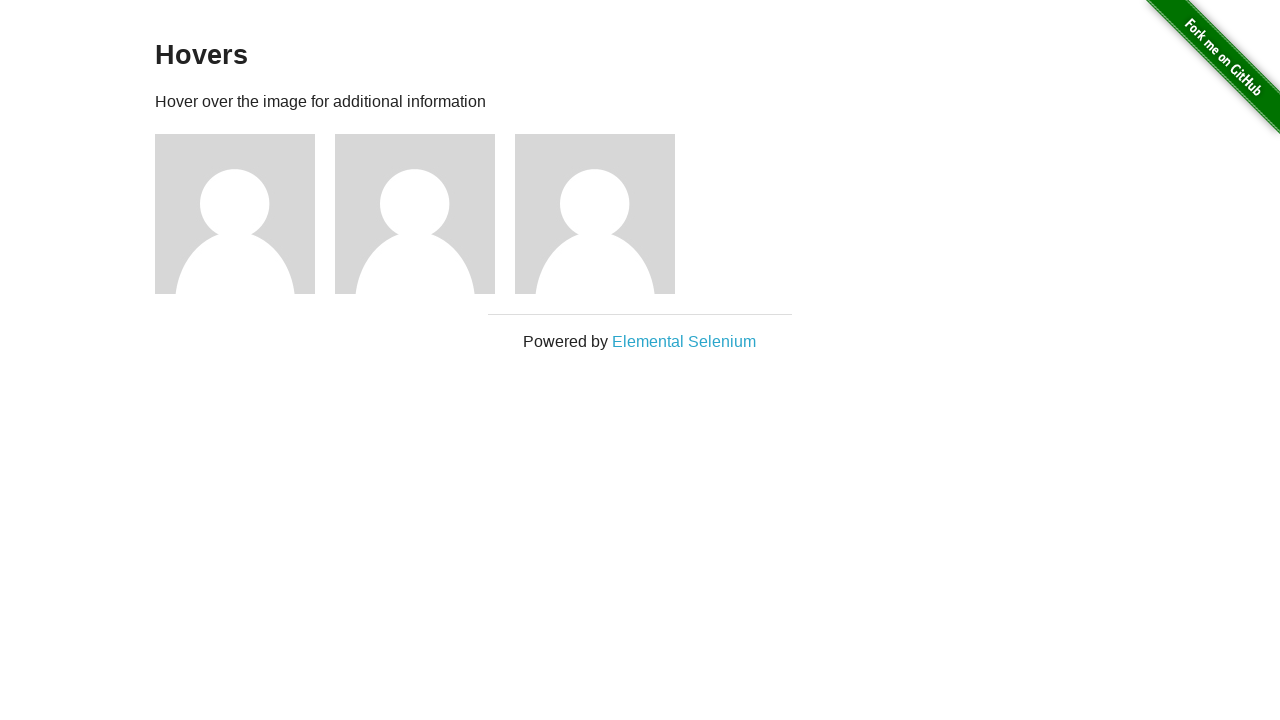

Located first avatar figure element
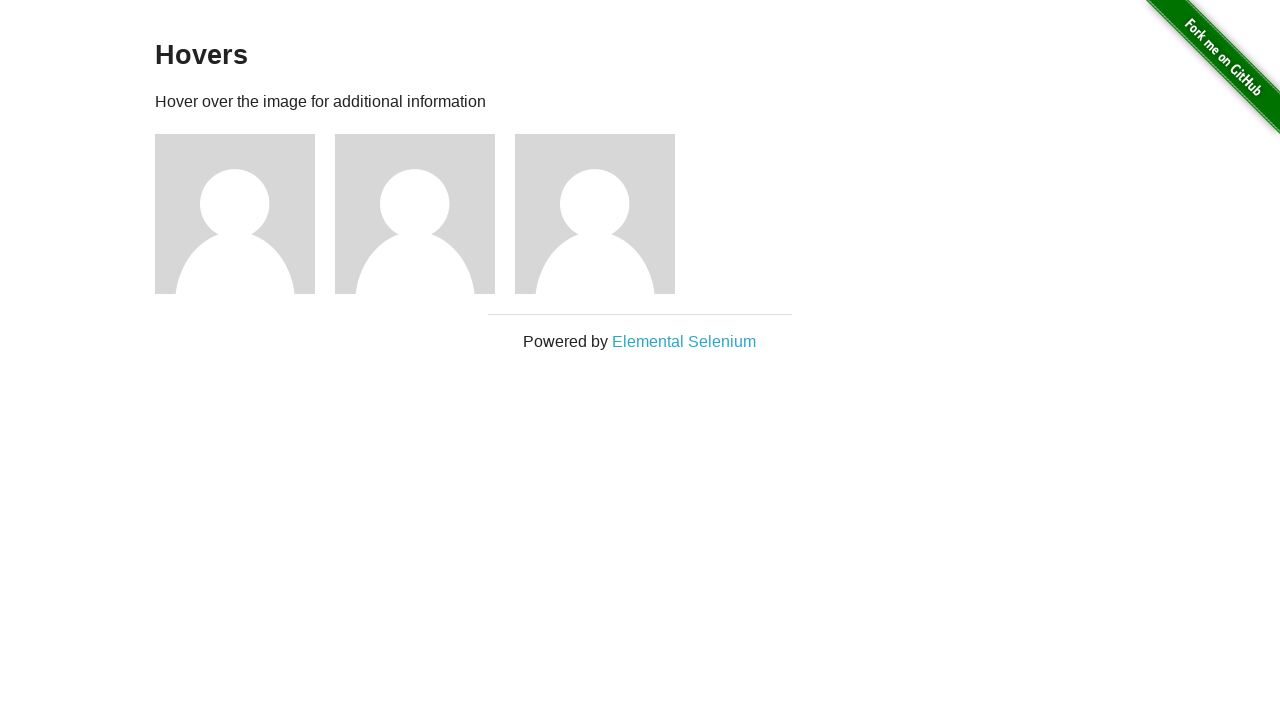

Hovered over first avatar image at (245, 214) on .figure >> nth=0
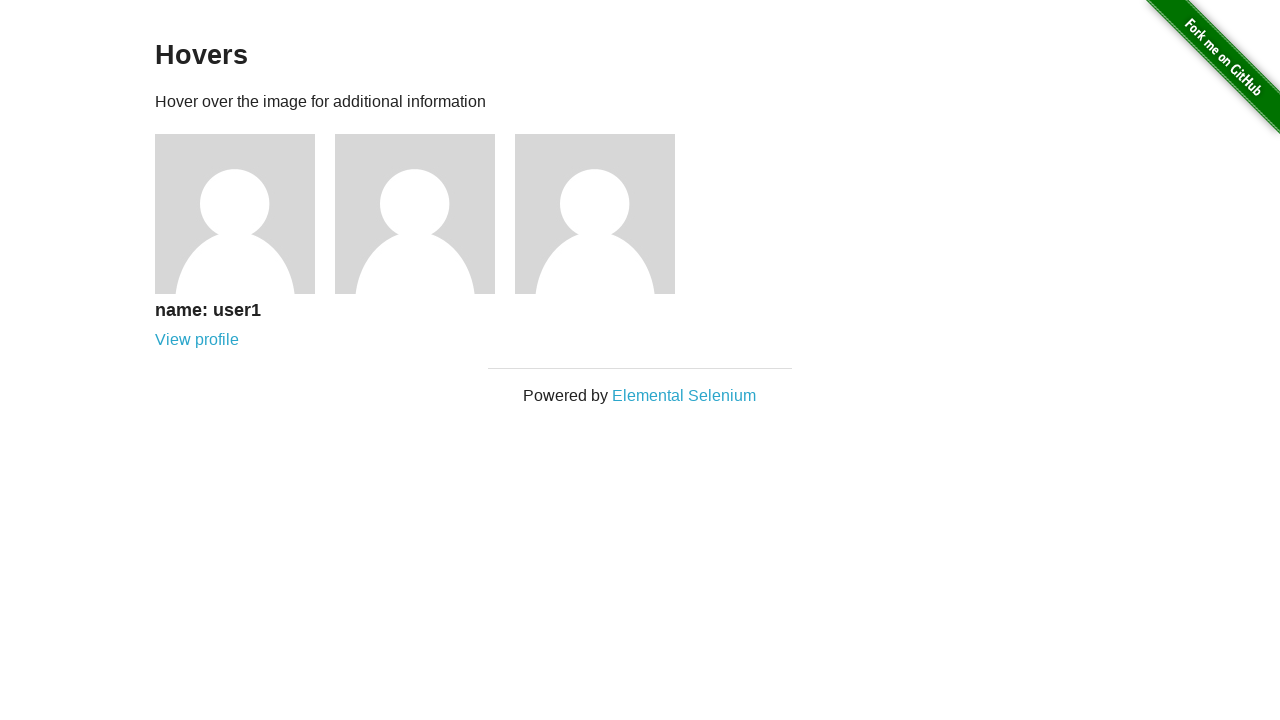

Verified that caption/user information is now visible
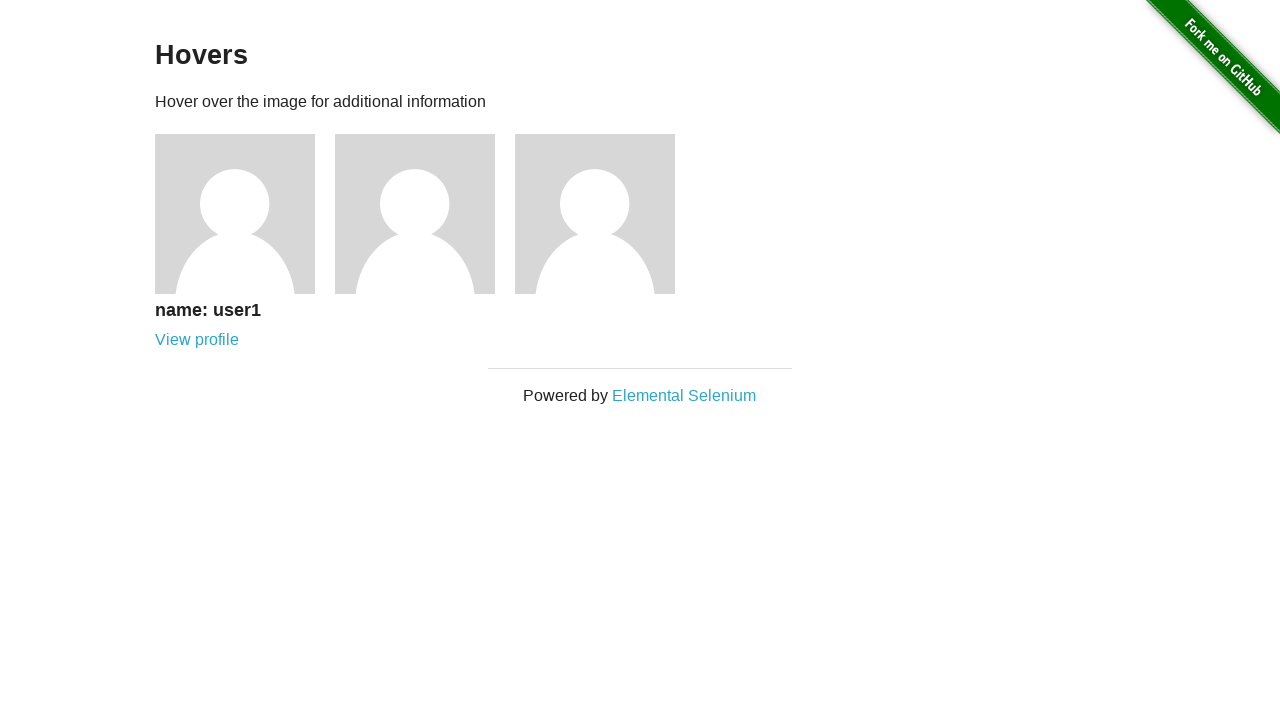

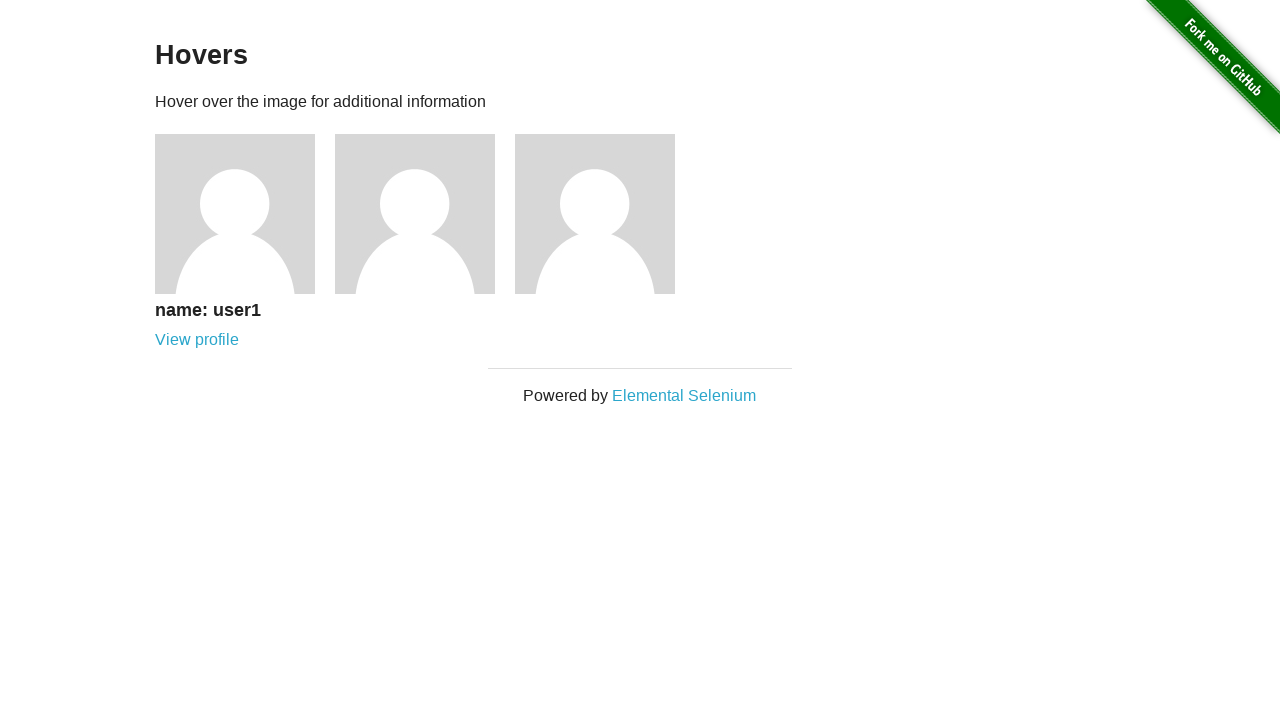